Tests the text box form on DemoQA by filling in the username field using CSS selector hierarchy navigation

Starting URL: https://demoqa.com/text-box

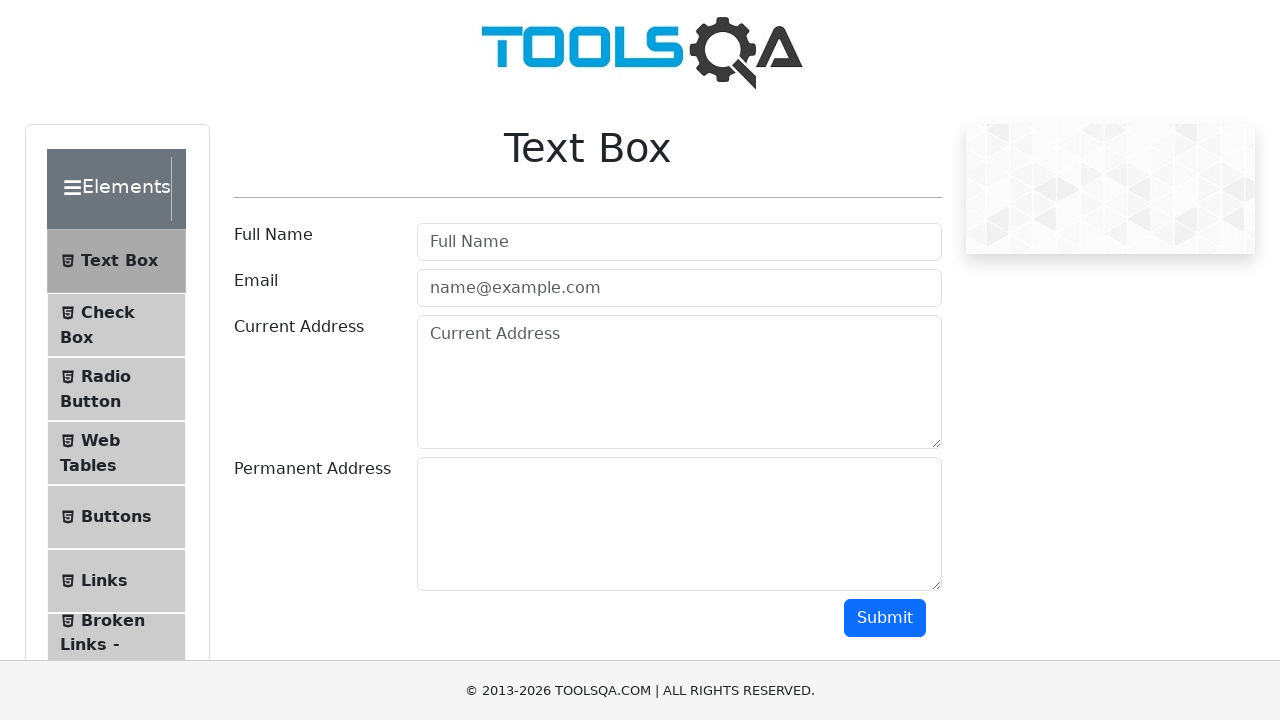

Filled username field with 'testuser_7392@example.com' using CSS selector hierarchy navigation on form#userForm > div:nth-of-type(1) > div > input
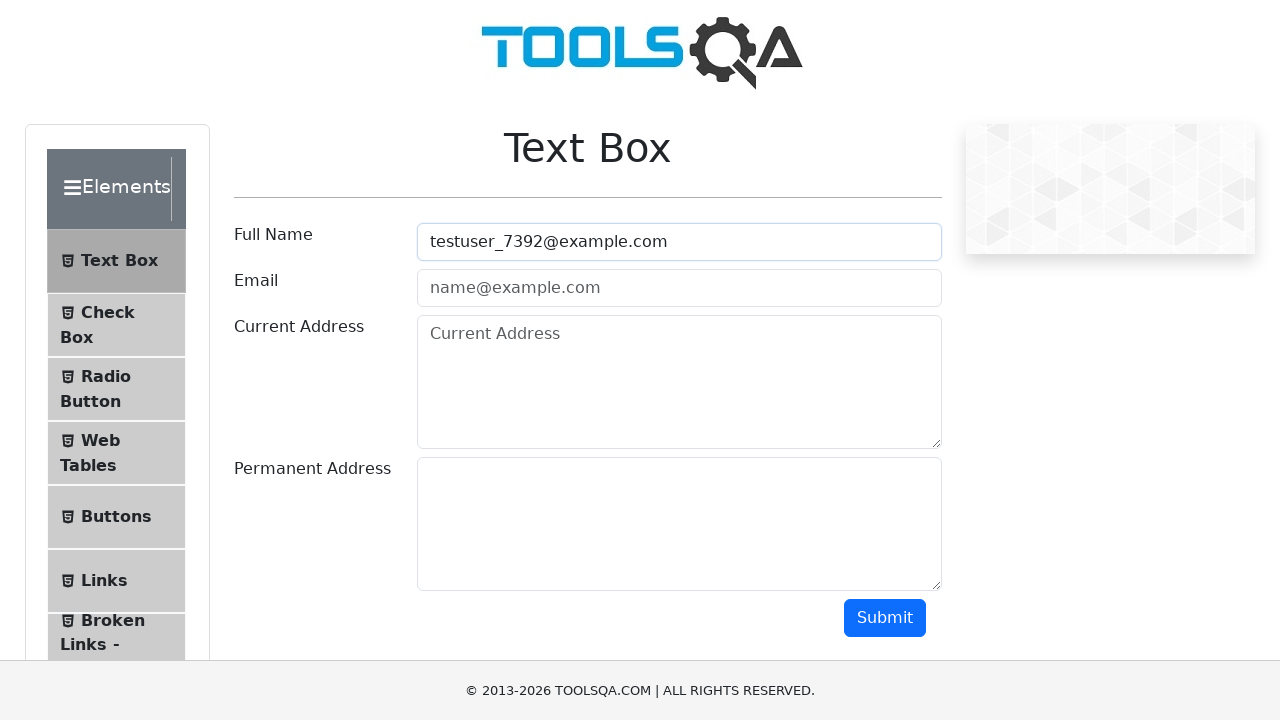

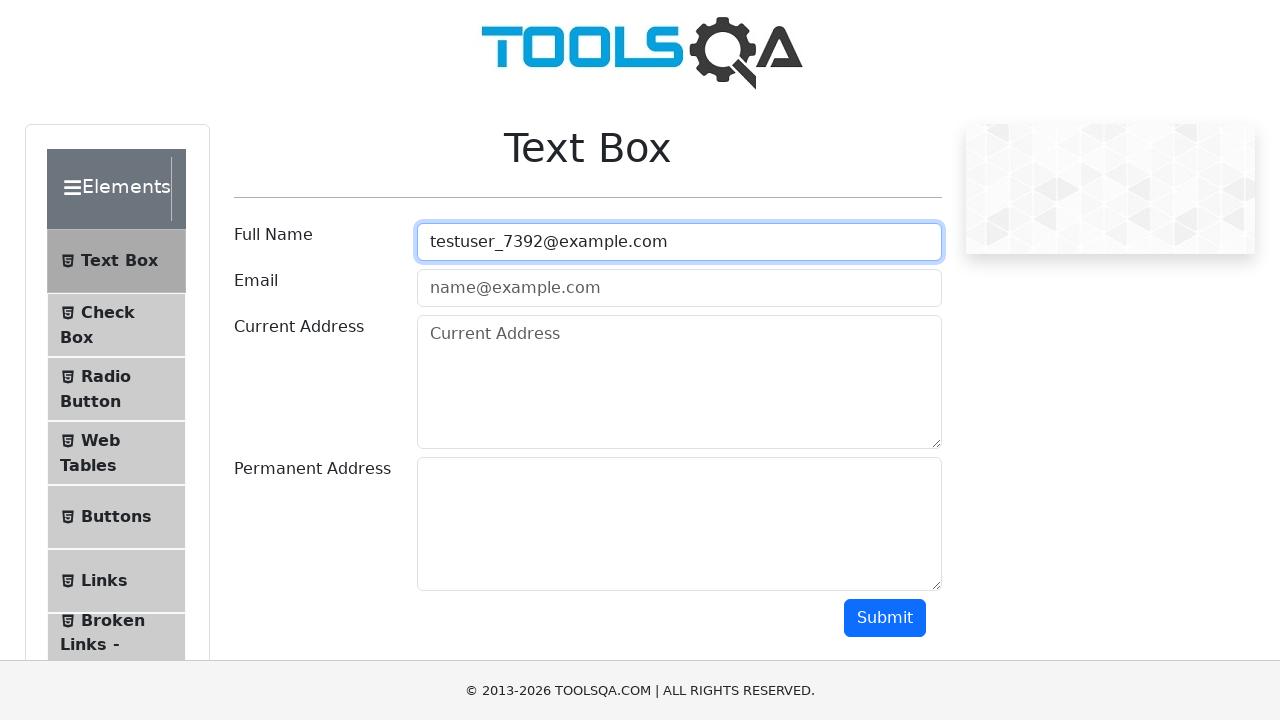